Tests checkbox interaction by navigating to a checkboxes page and clicking on the checkbox container element to verify checkbox functionality

Starting URL: https://the-internet.herokuapp.com/checkboxes

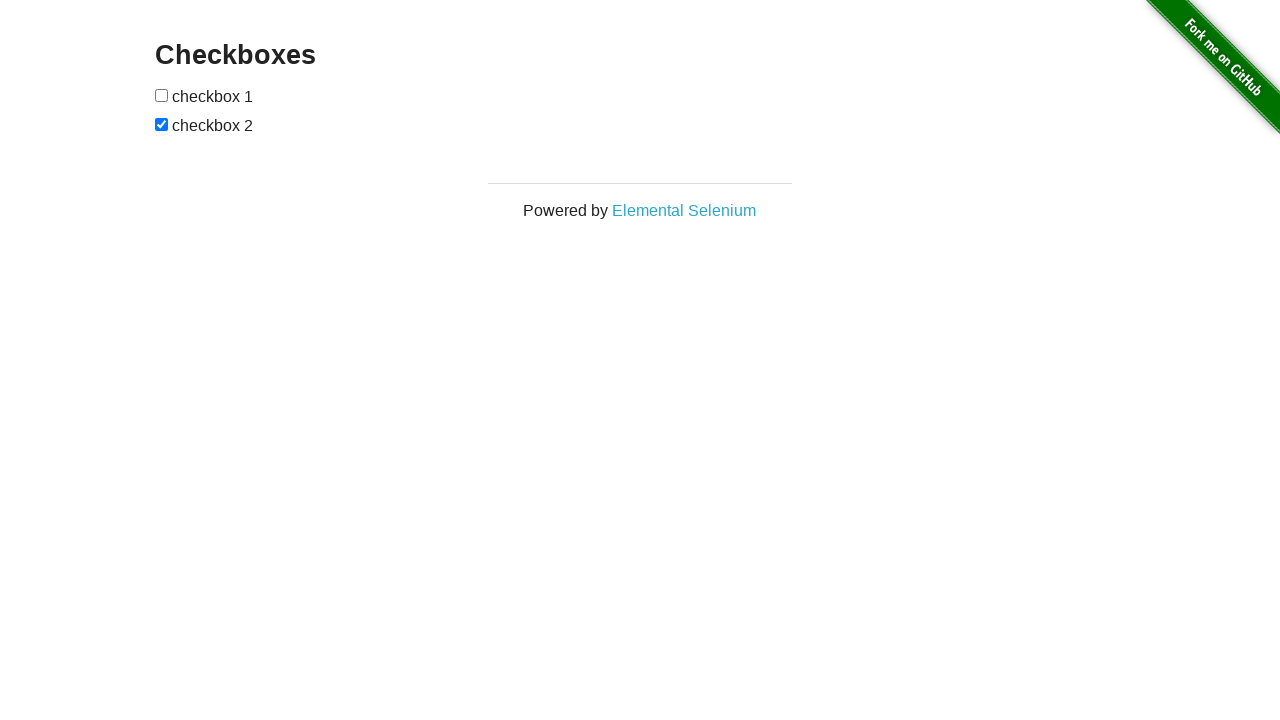

Waited for checkboxes container to be visible
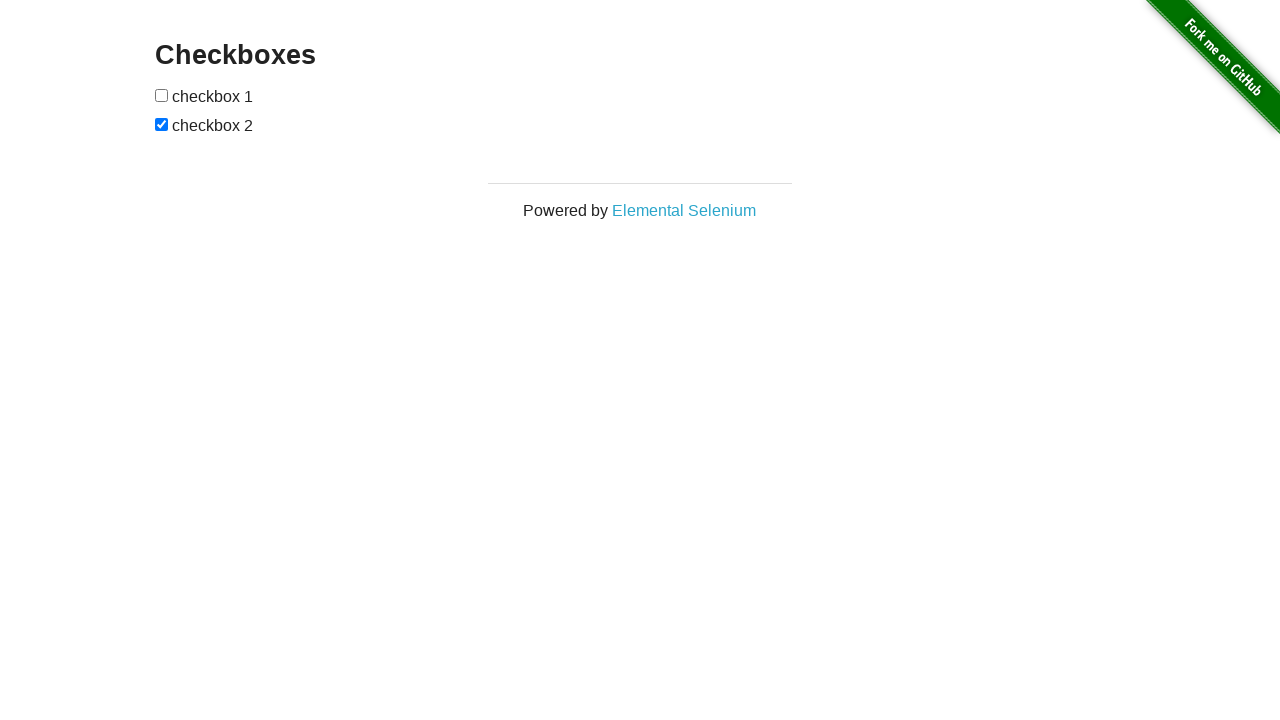

Clicked on the first checkbox in the container at (162, 95) on #checkboxes input:first-of-type
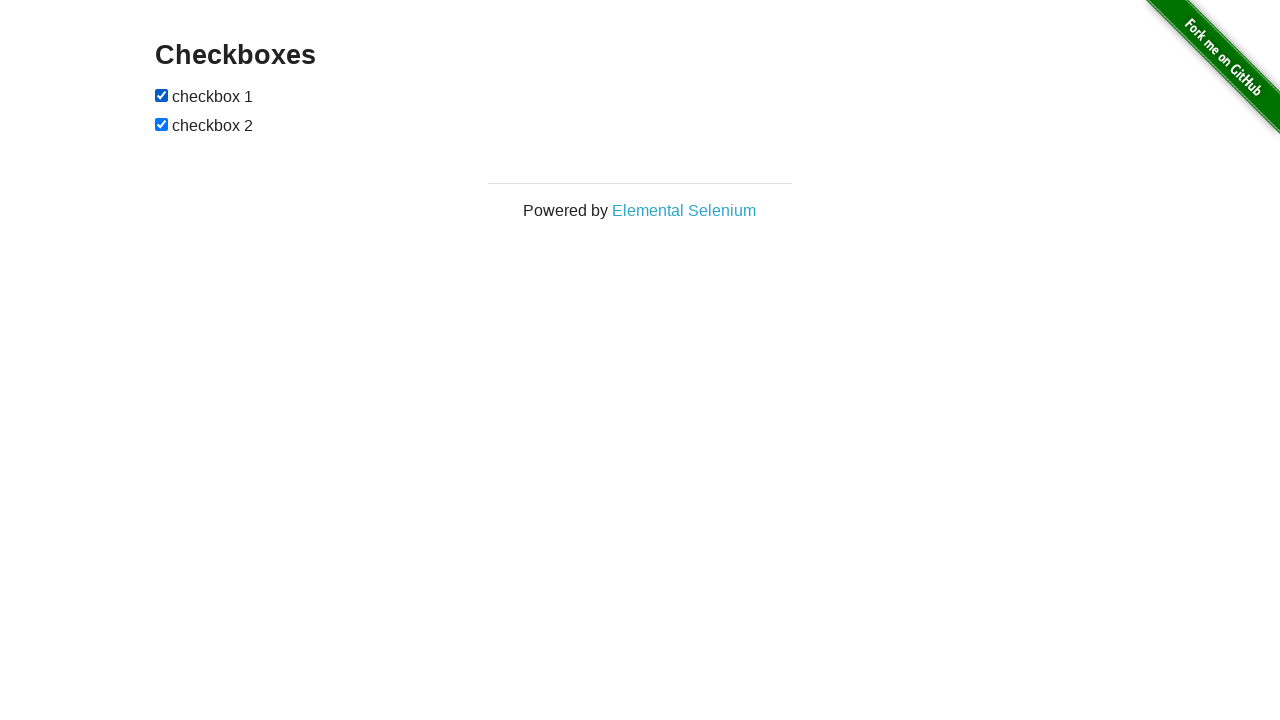

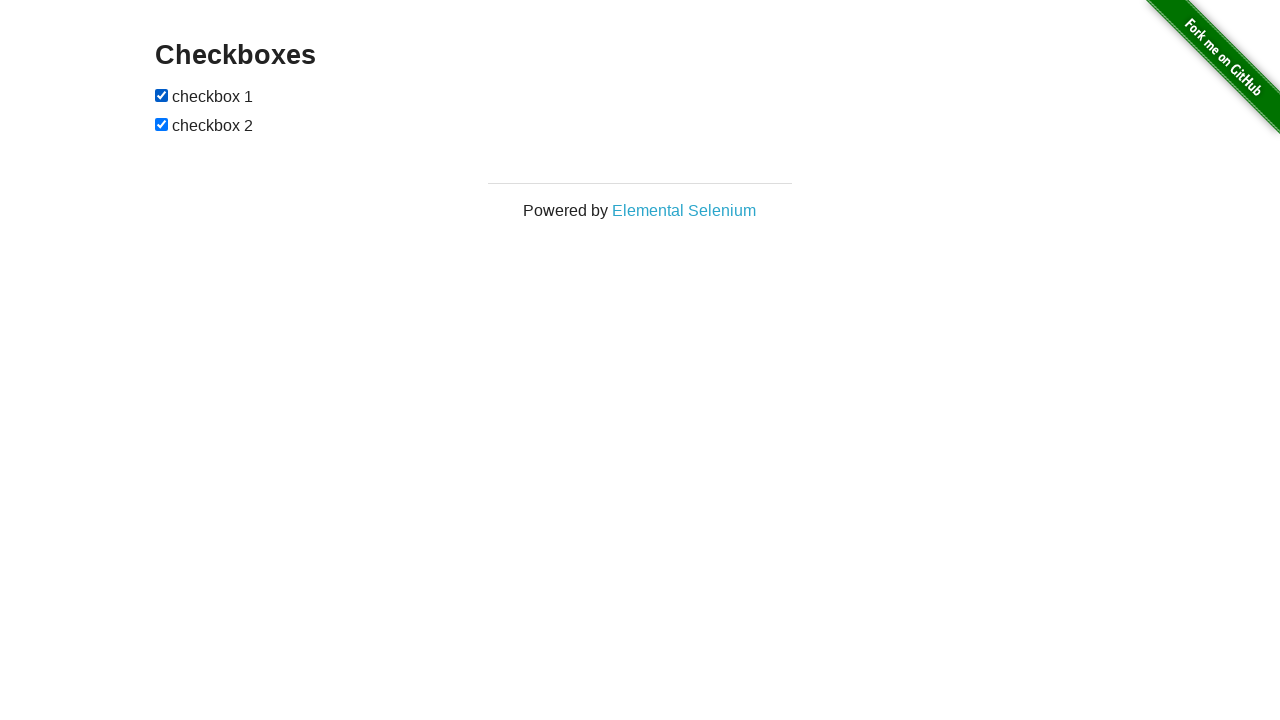